Tests unmarking completed todo items to restore them to active state

Starting URL: https://demo.playwright.dev/todomvc

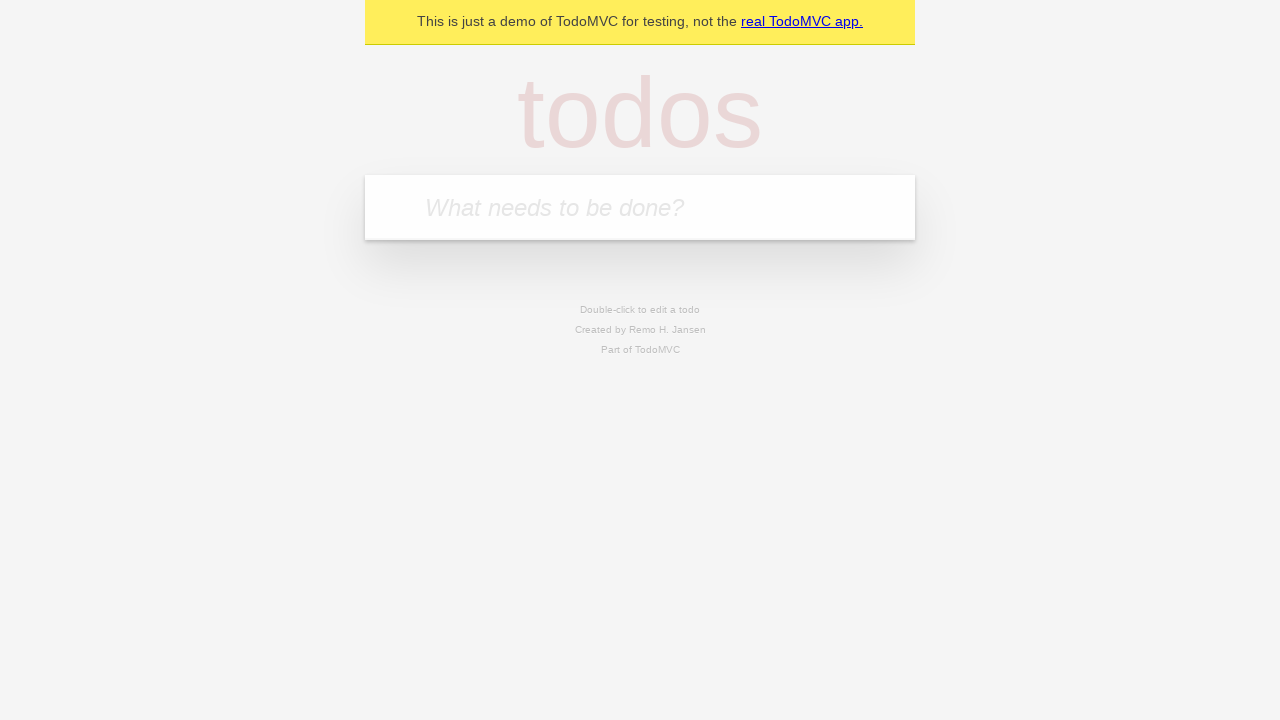

Filled todo input with 'buy some cheese' on internal:attr=[placeholder="What needs to be done?"i]
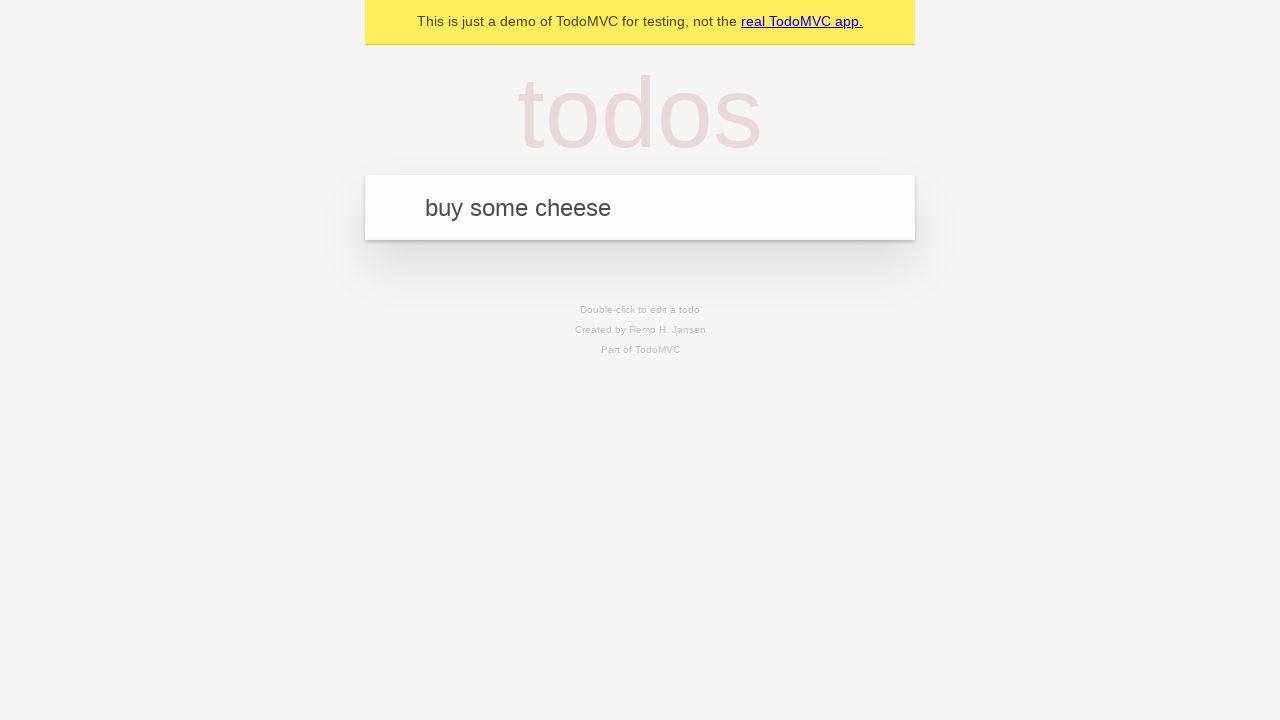

Pressed Enter to create todo item 'buy some cheese' on internal:attr=[placeholder="What needs to be done?"i]
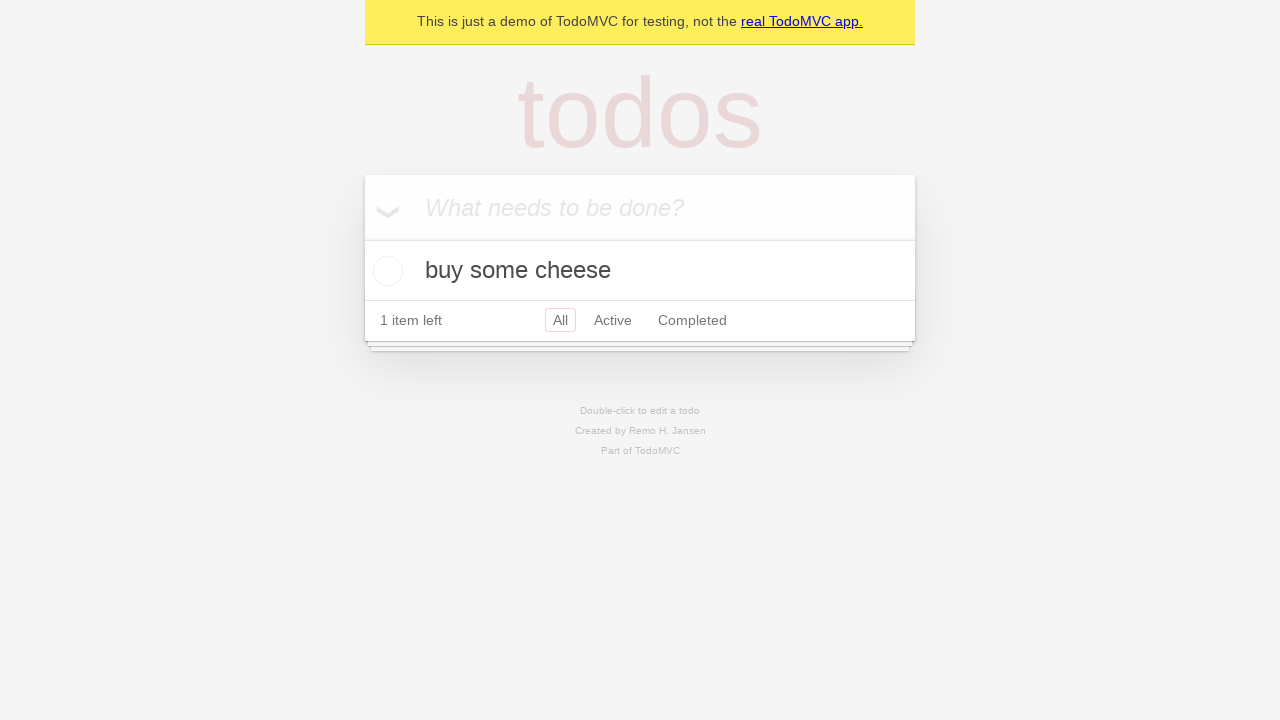

Filled todo input with 'feed the cat' on internal:attr=[placeholder="What needs to be done?"i]
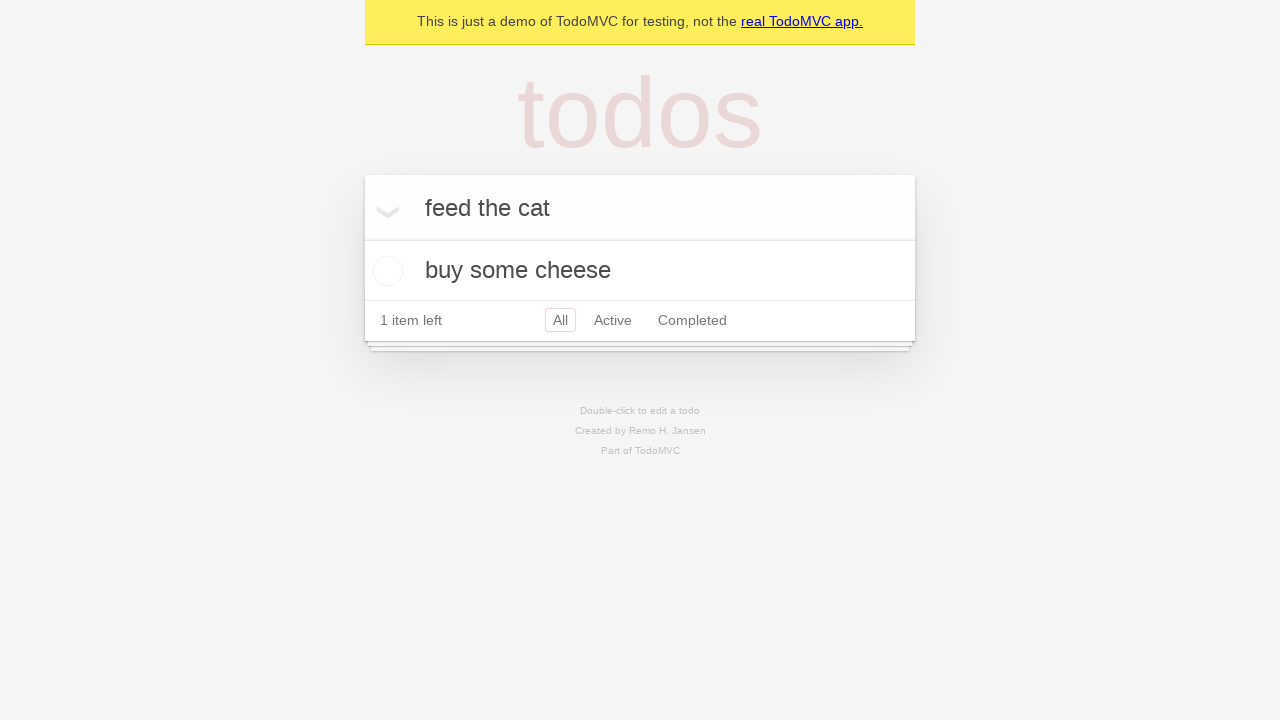

Pressed Enter to create todo item 'feed the cat' on internal:attr=[placeholder="What needs to be done?"i]
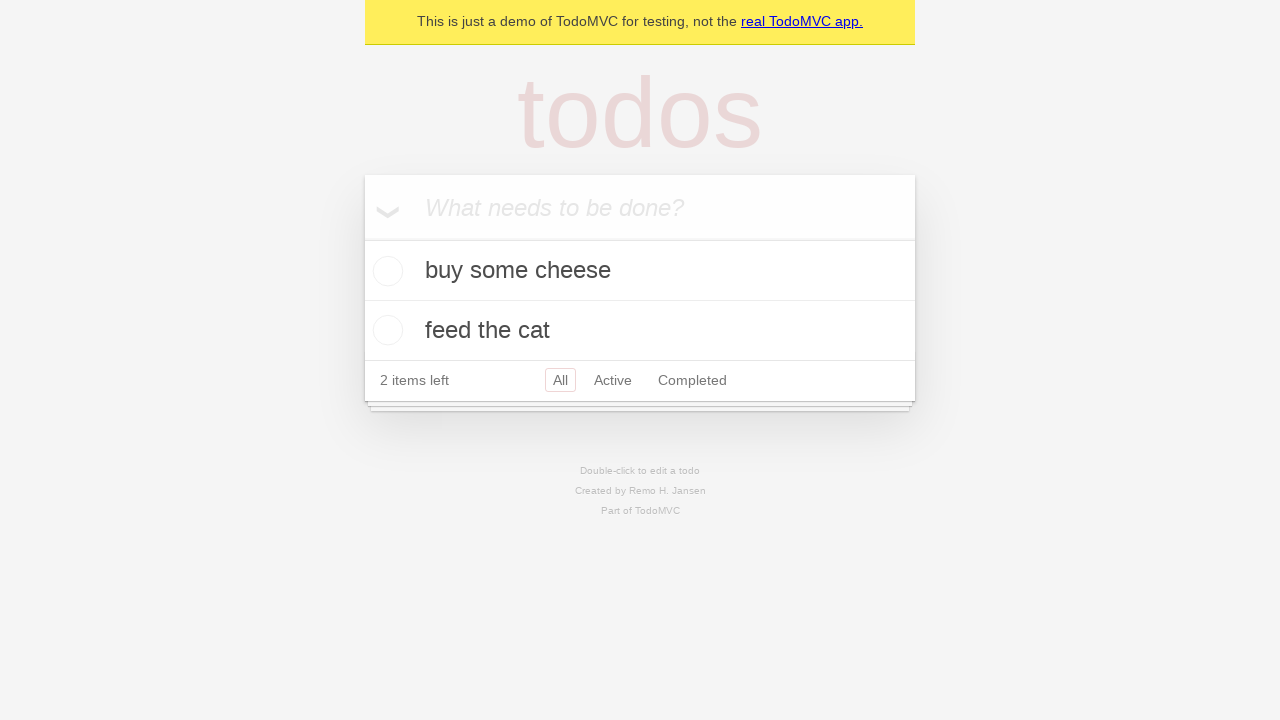

Located first todo item
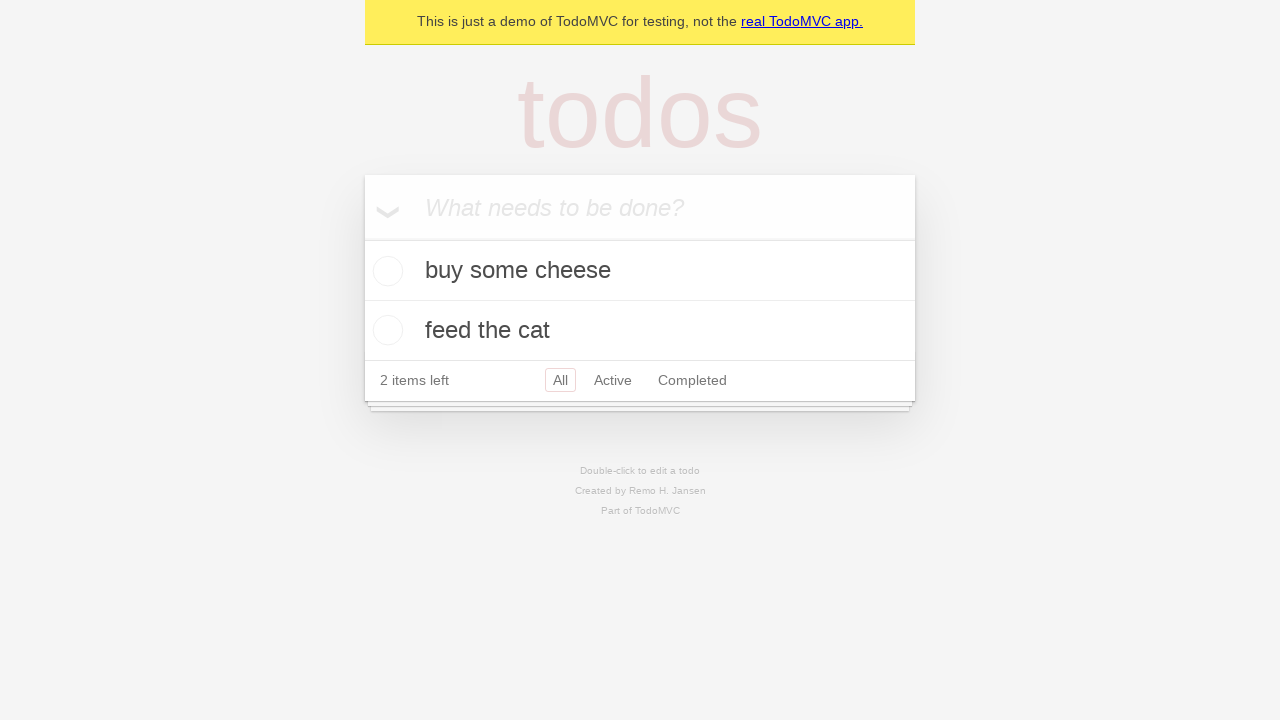

Located checkbox for first todo item
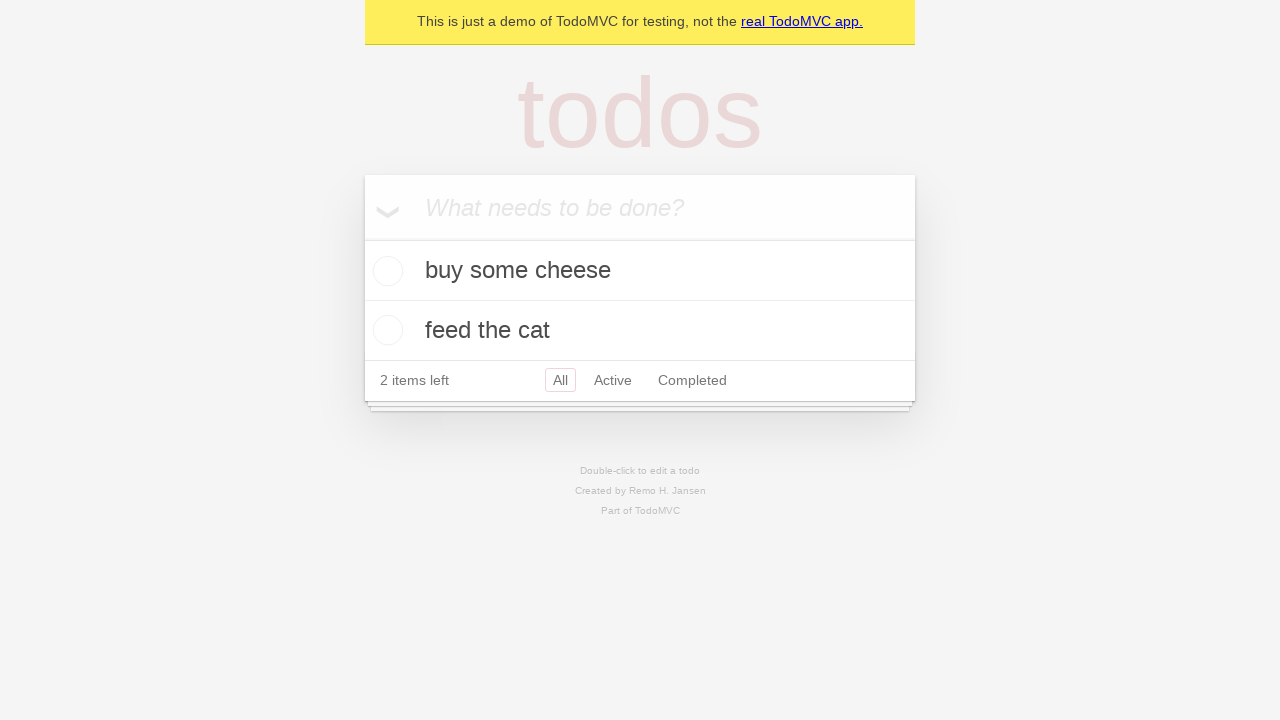

Checked first todo item to mark it as complete at (385, 271) on internal:testid=[data-testid="todo-item"s] >> nth=0 >> internal:role=checkbox
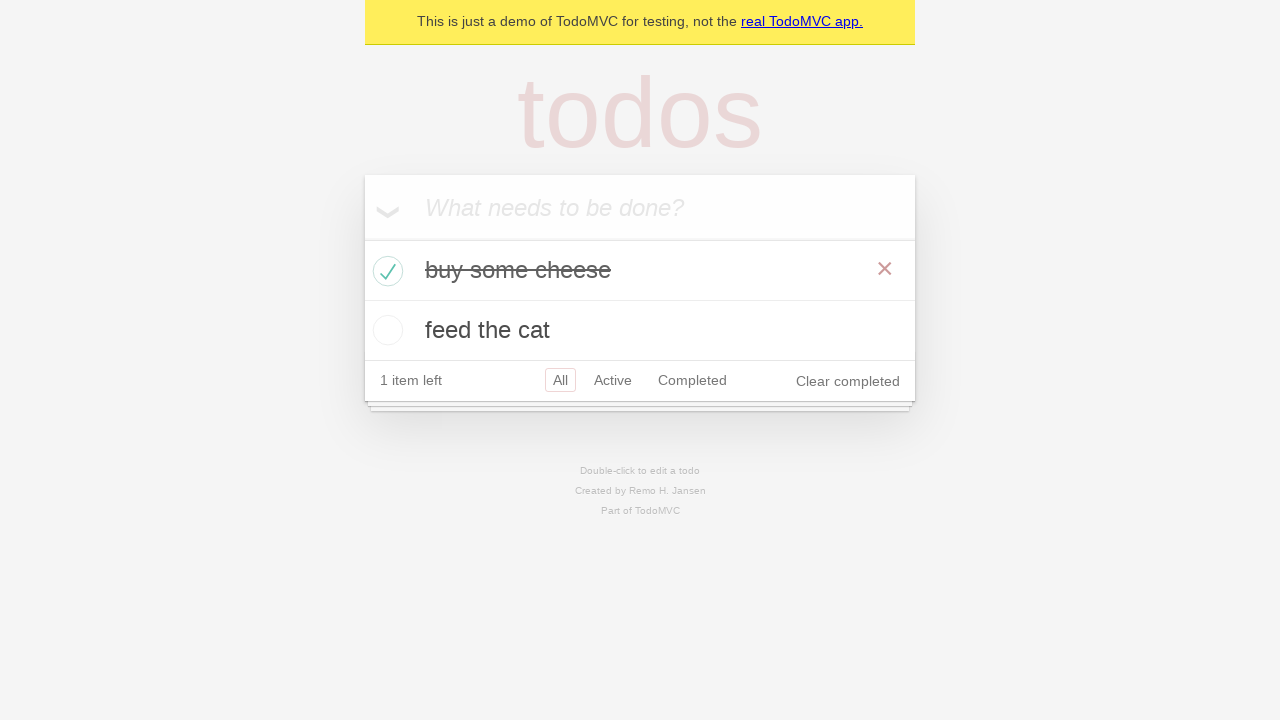

Unchecked first todo item to restore it to active state at (385, 271) on internal:testid=[data-testid="todo-item"s] >> nth=0 >> internal:role=checkbox
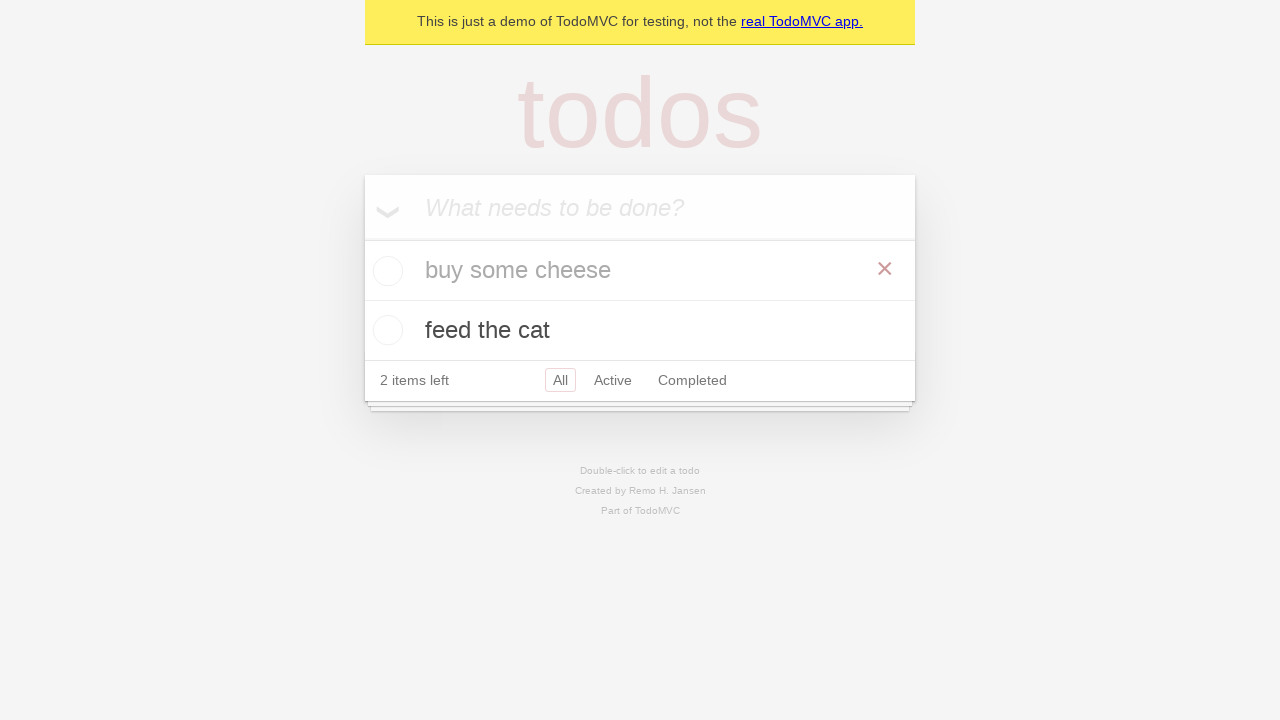

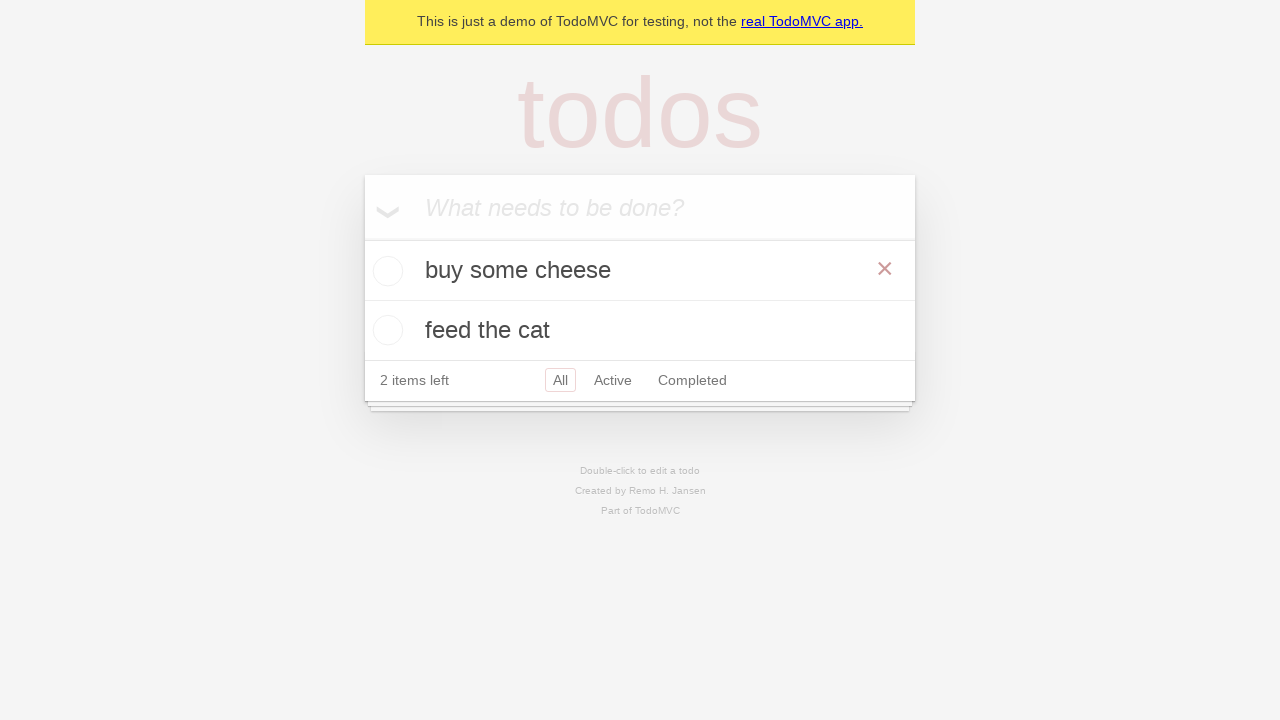